Tests a registration form by filling in first name, last name, and email fields, submitting the form, and verifying the success message is displayed.

Starting URL: http://suninjuly.github.io/registration1.html

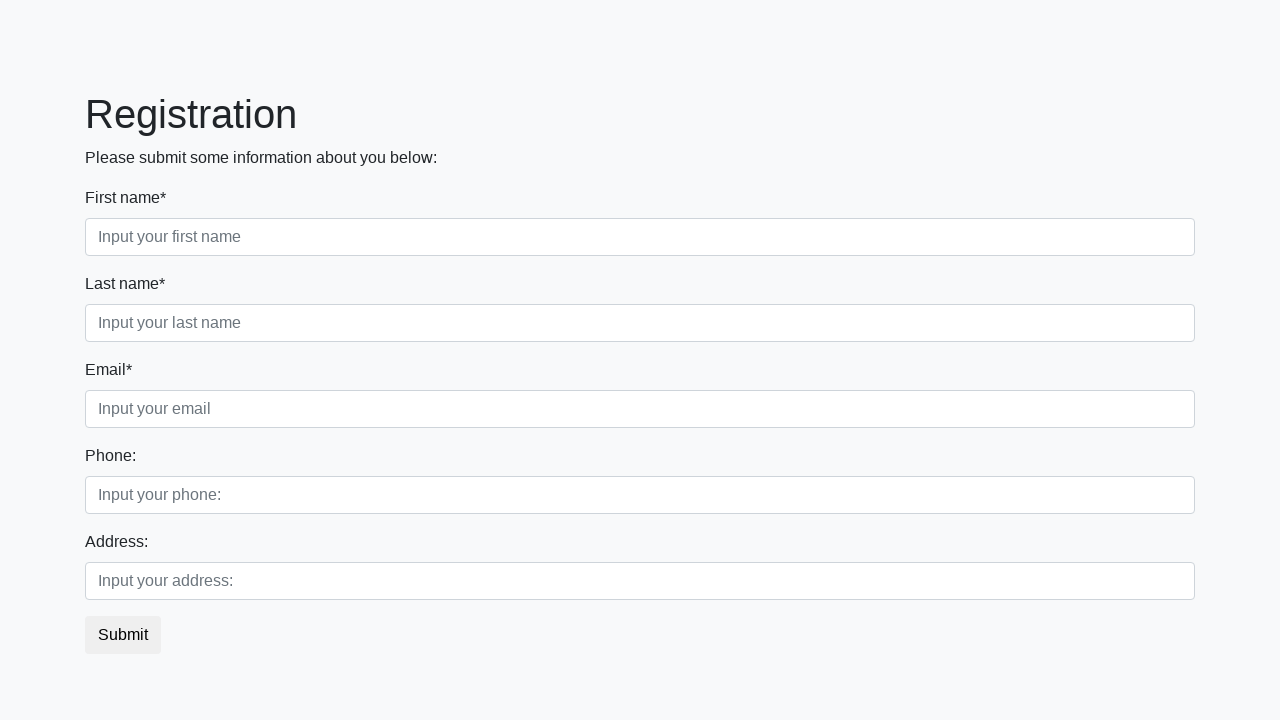

Filled first name field with 'Ivan' on input[placeholder='Input your first name']
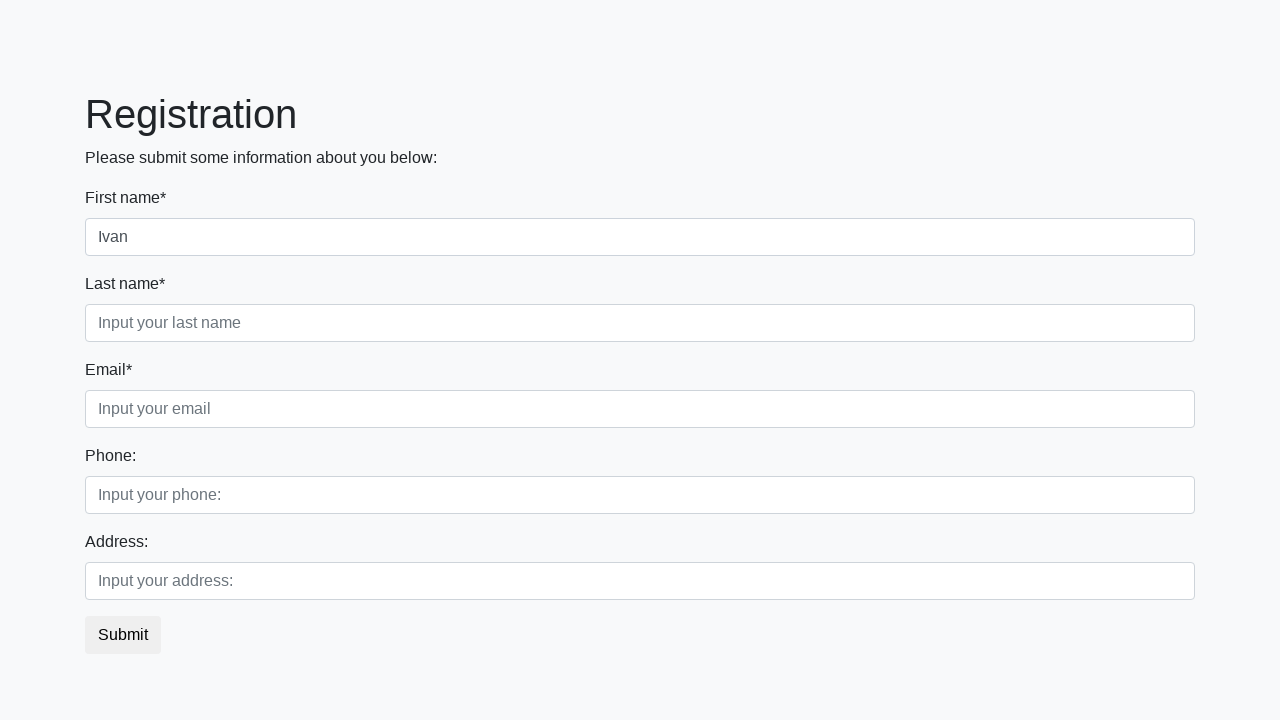

Filled last name field with 'Petrov' on input[placeholder='Input your last name']
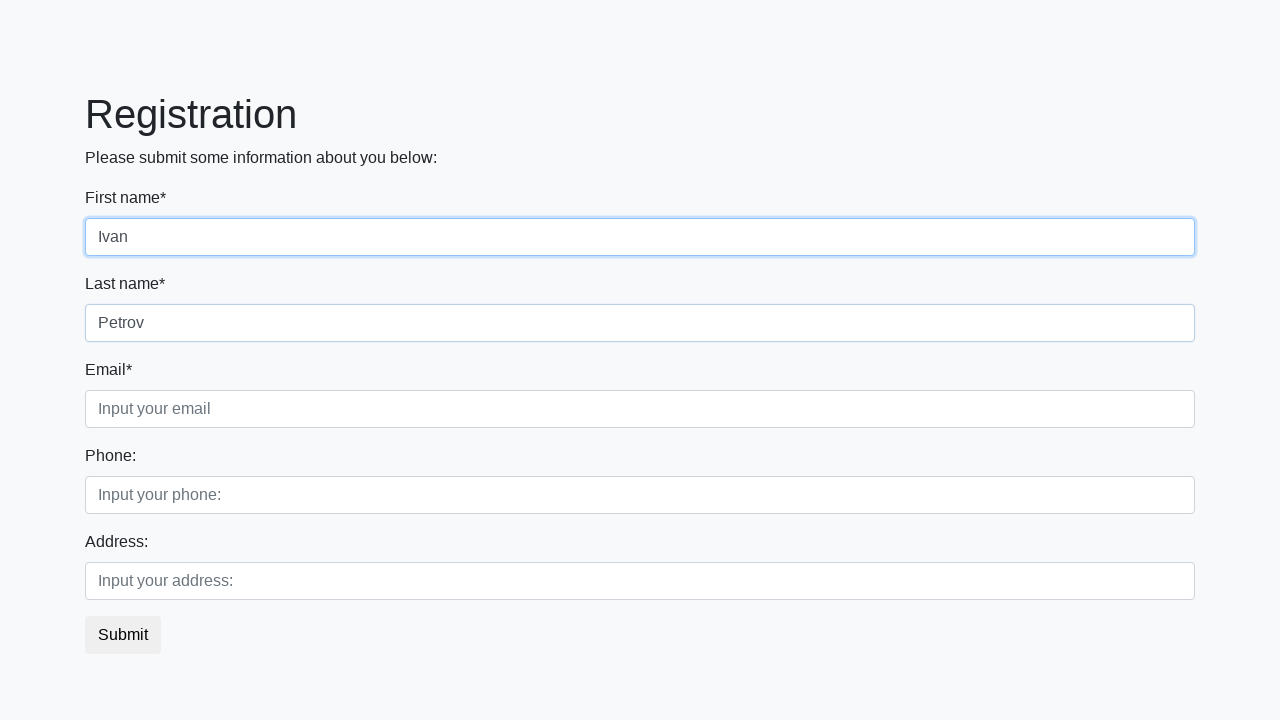

Filled email field with 'testuser@example.com' on input[placeholder='Input your email']
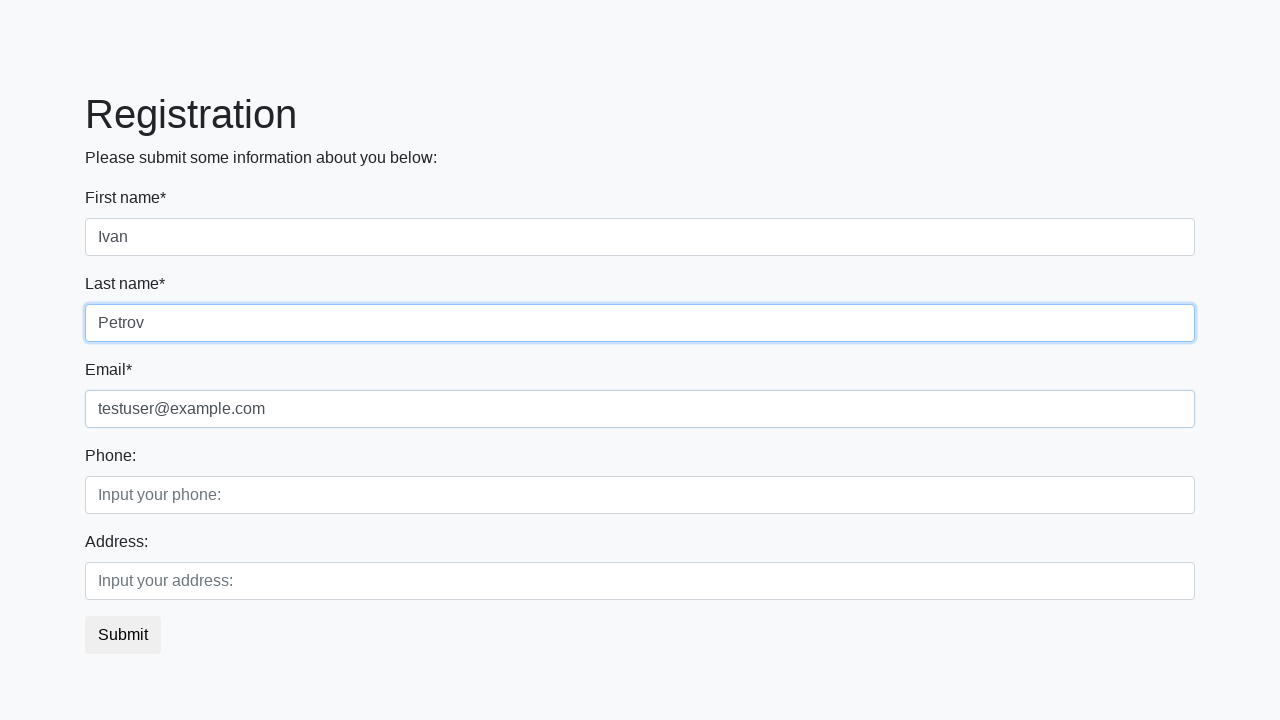

Clicked submit button at (123, 635) on .btn
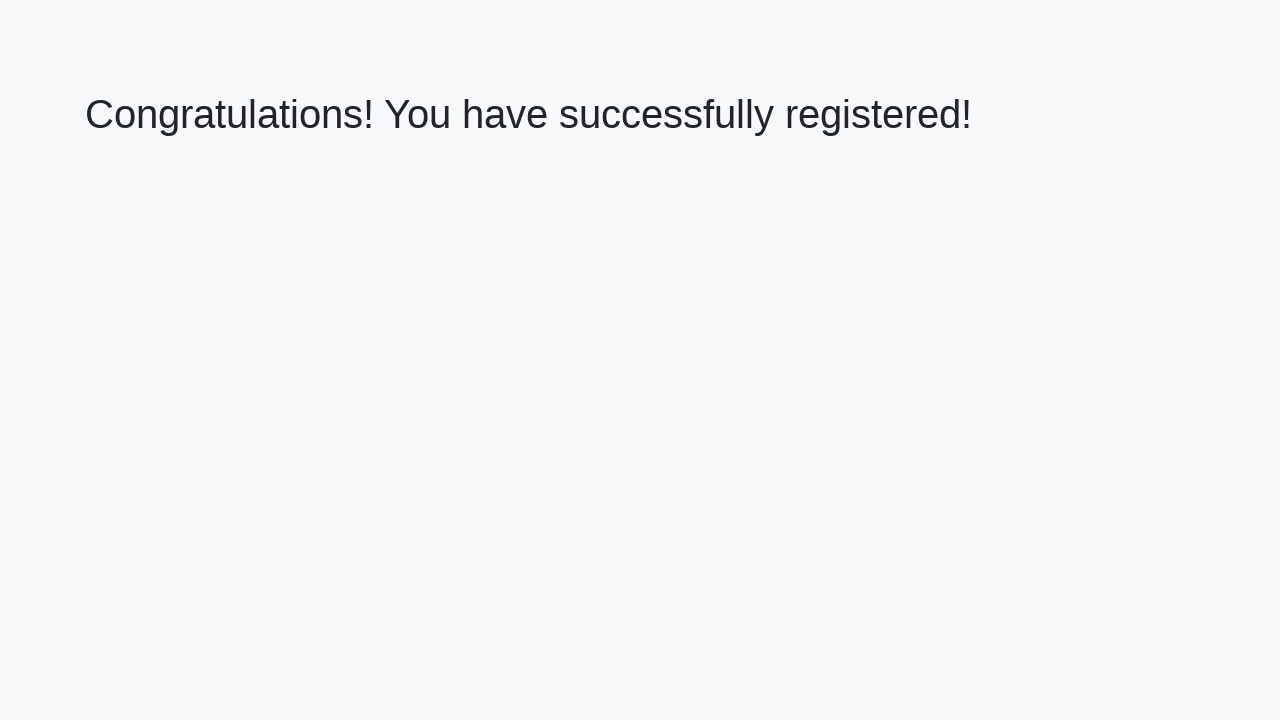

Success message h1 element loaded
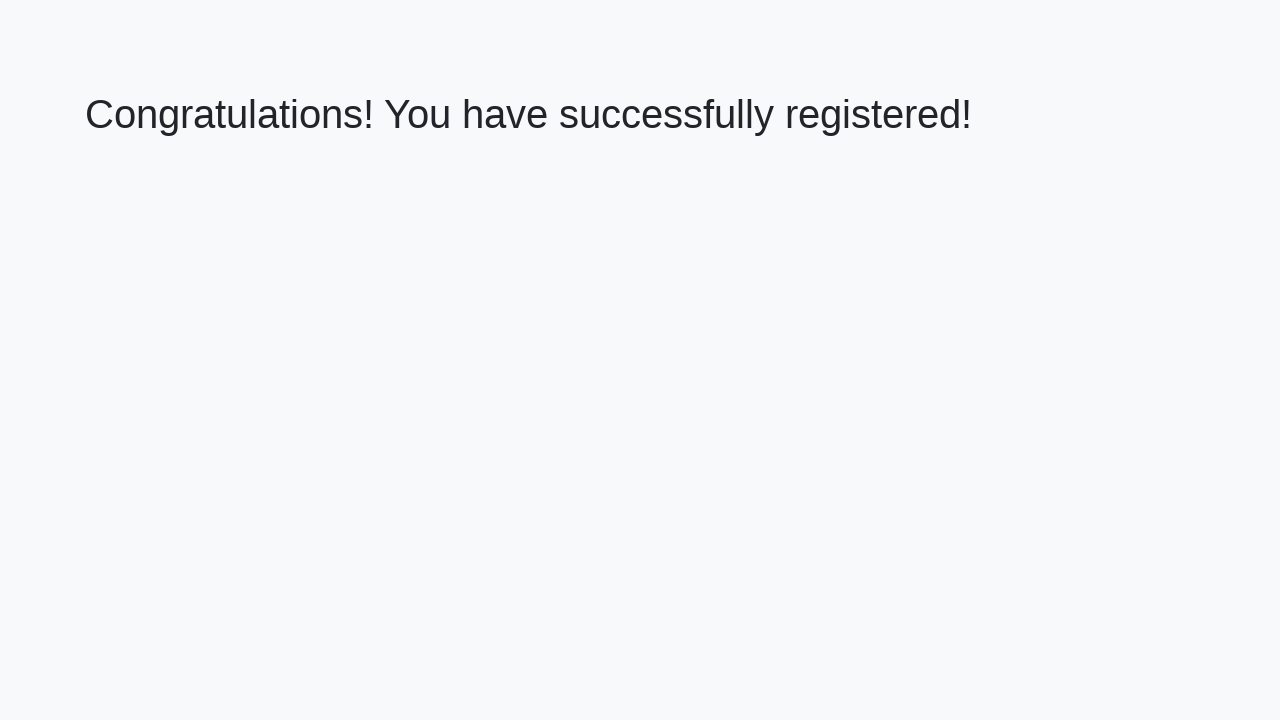

Retrieved success message text: 'Congratulations! You have successfully registered!'
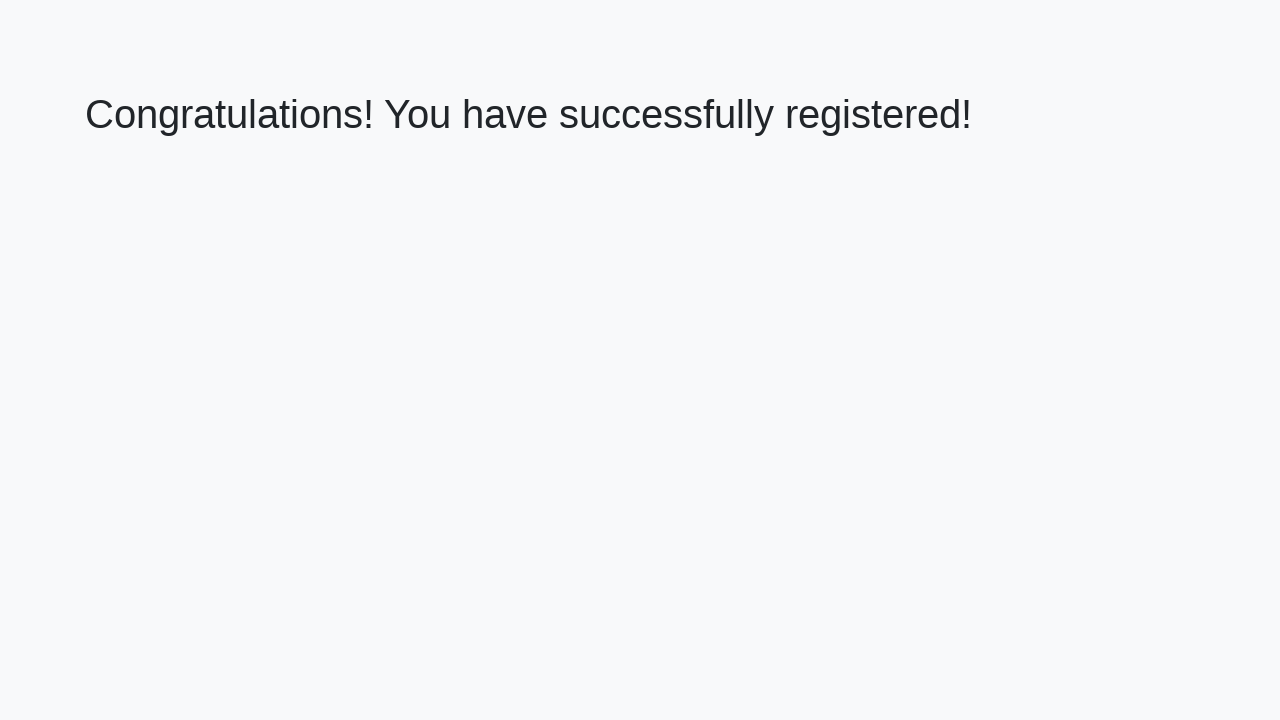

Verified success message matches expected text
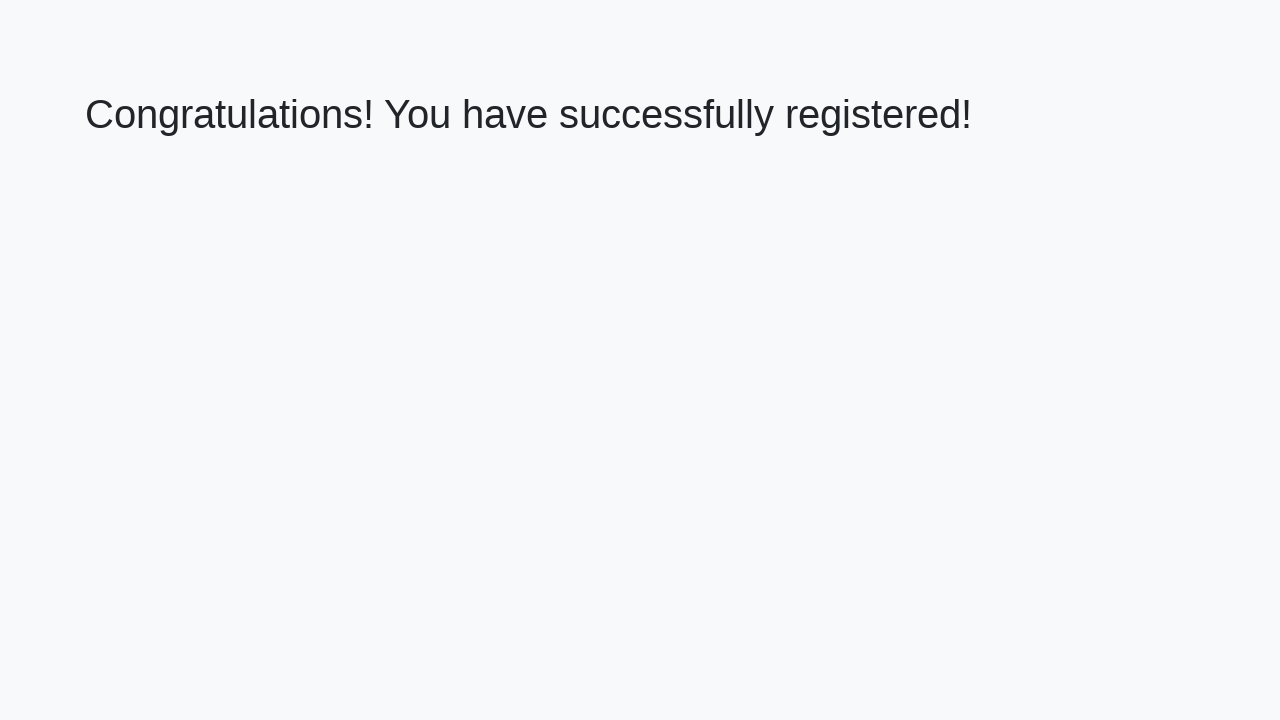

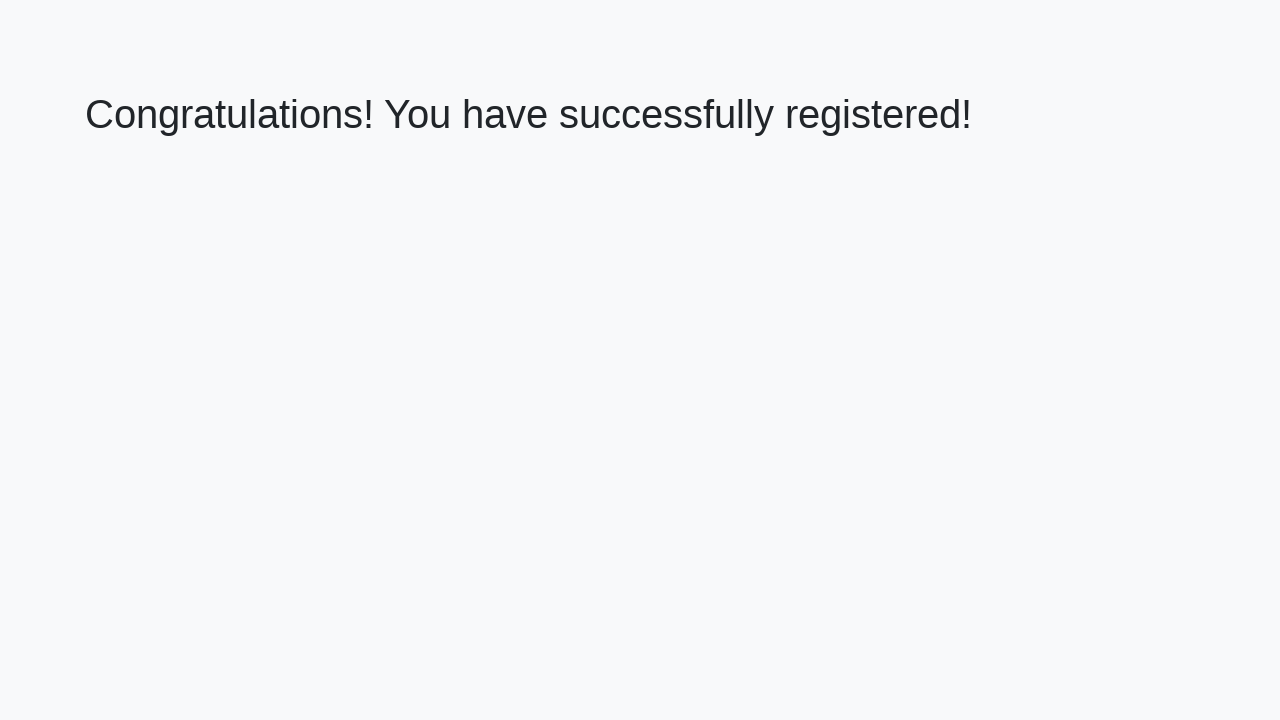